Tests jQuery combo tree dropdown by selecting a specific choice from the tree structure

Starting URL: https://www.jqueryscript.net/demo/Drop-Down-Combo-Tree/

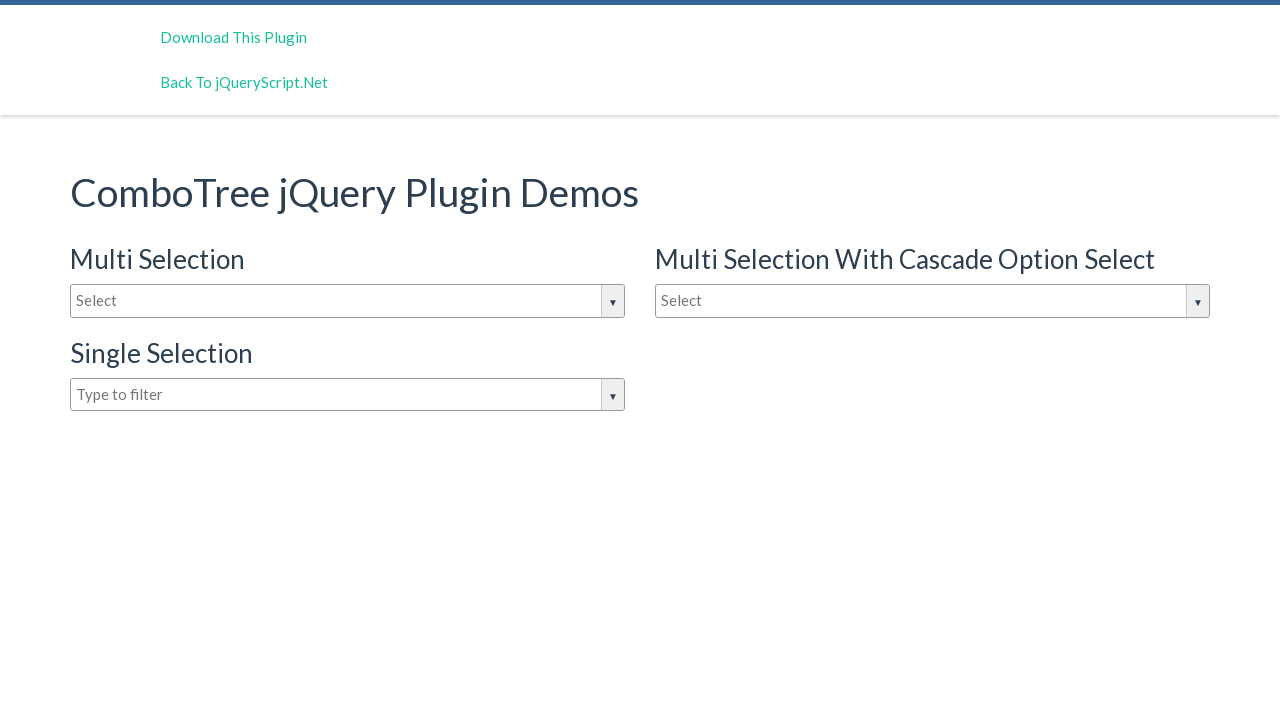

Navigated to jQuery combo tree dropdown demo page
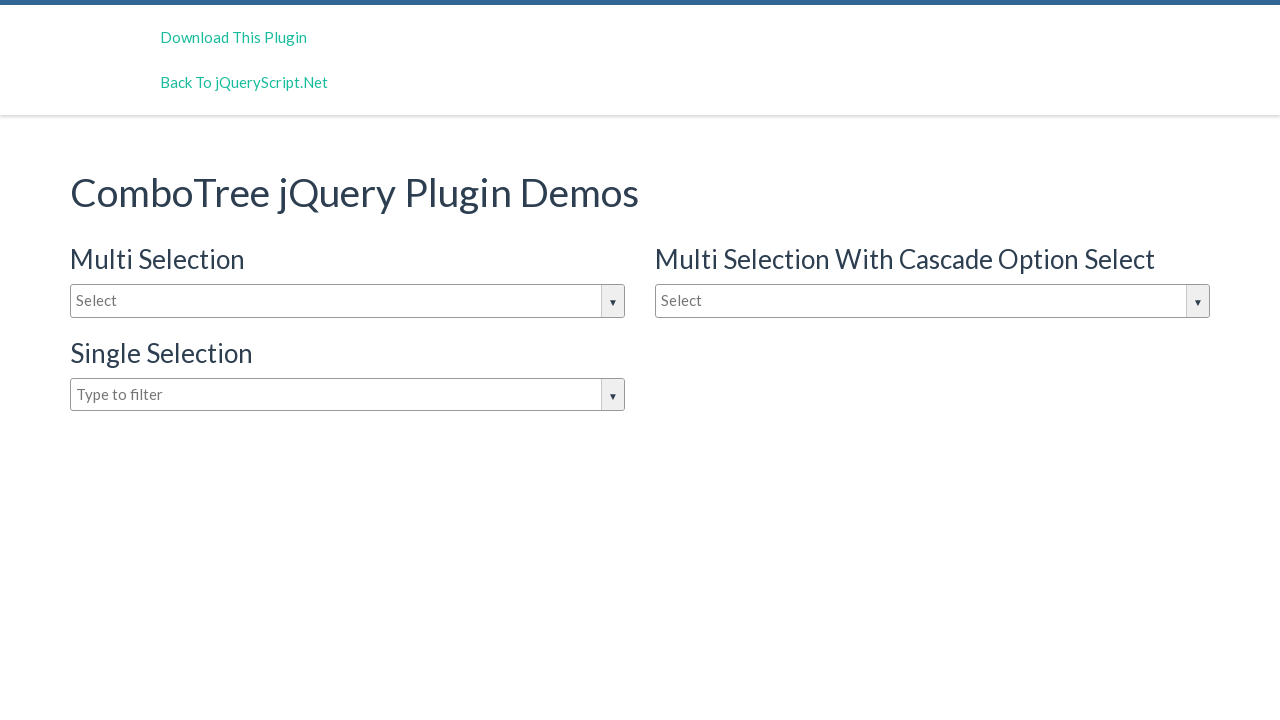

Clicked on the combo tree input box to open dropdown at (348, 301) on #justAnInputBox
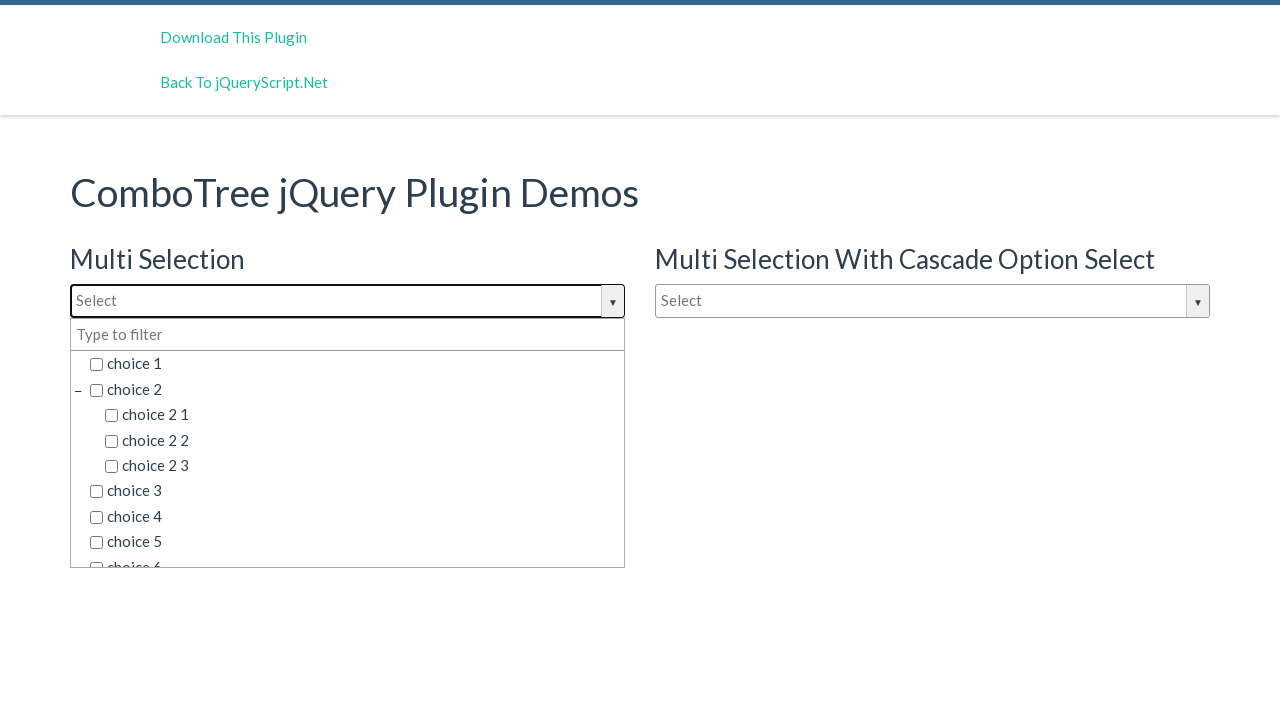

Selected 'choice 2 2' from the tree structure at (362, 440) on xpath=//span[@class='comboTreeItemTitle' and text()='choice 2 2']
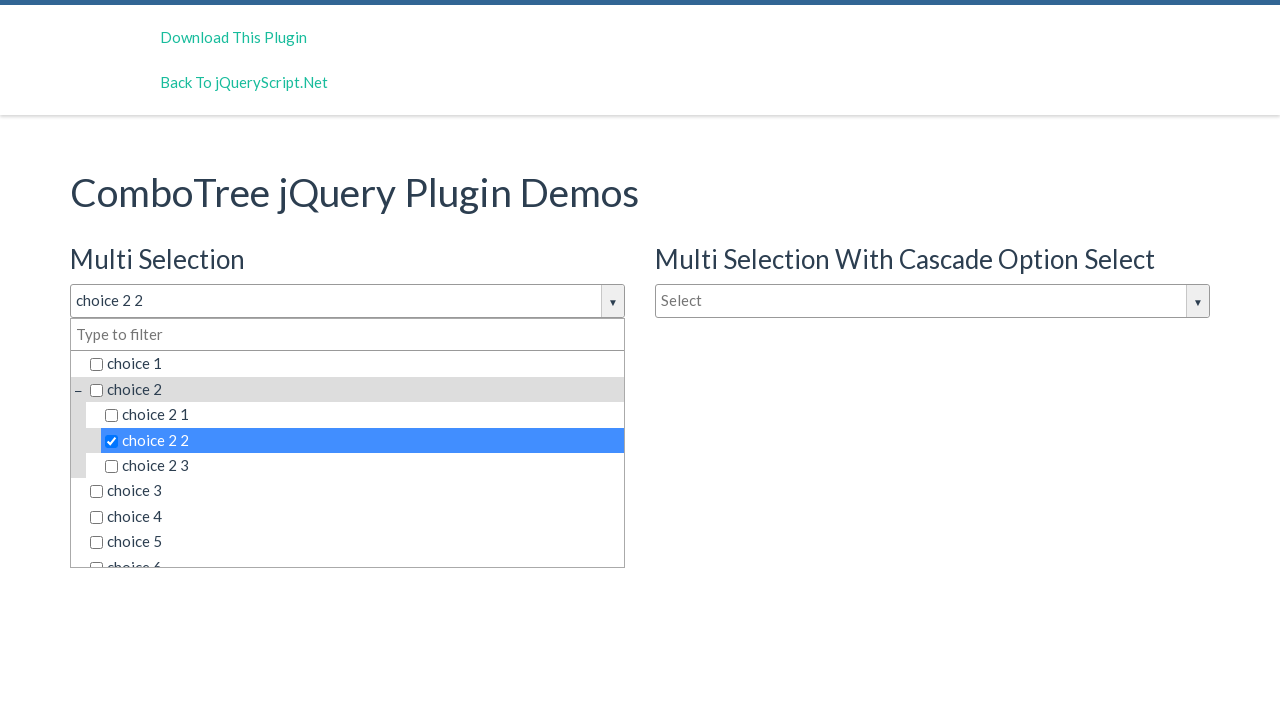

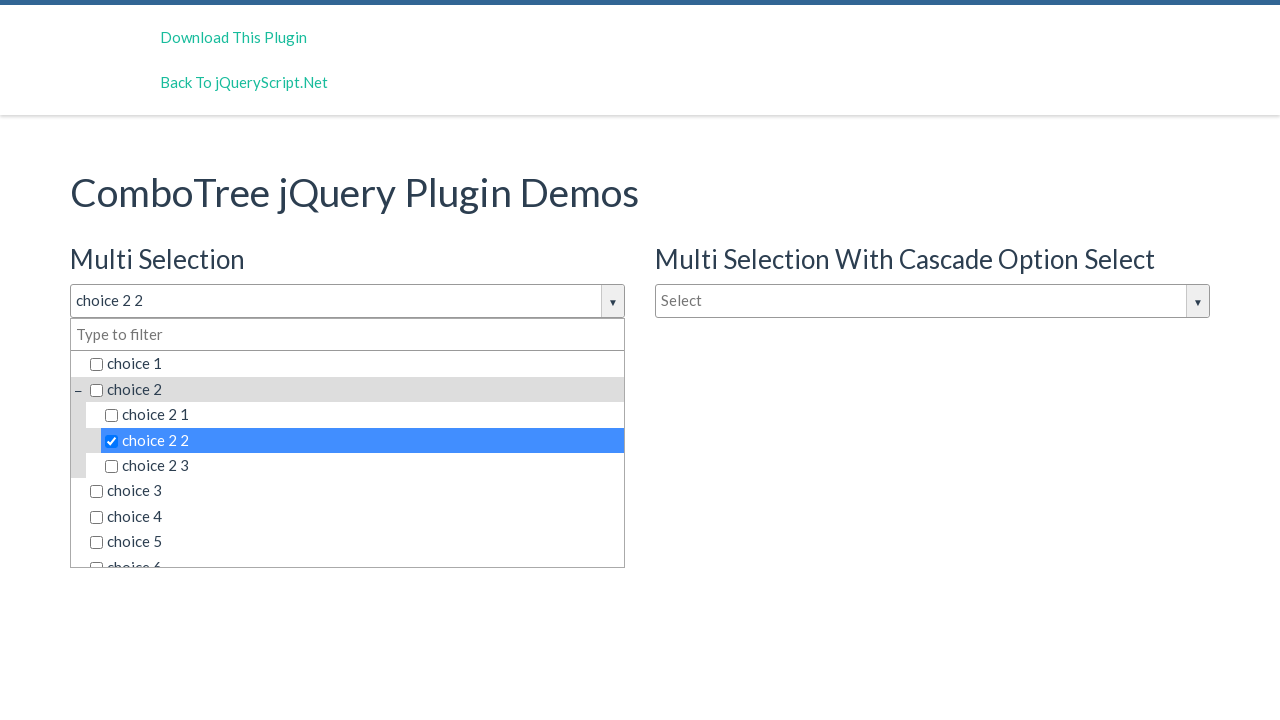